Tests that the text input field is cleared after adding a todo item

Starting URL: https://demo.playwright.dev/todomvc

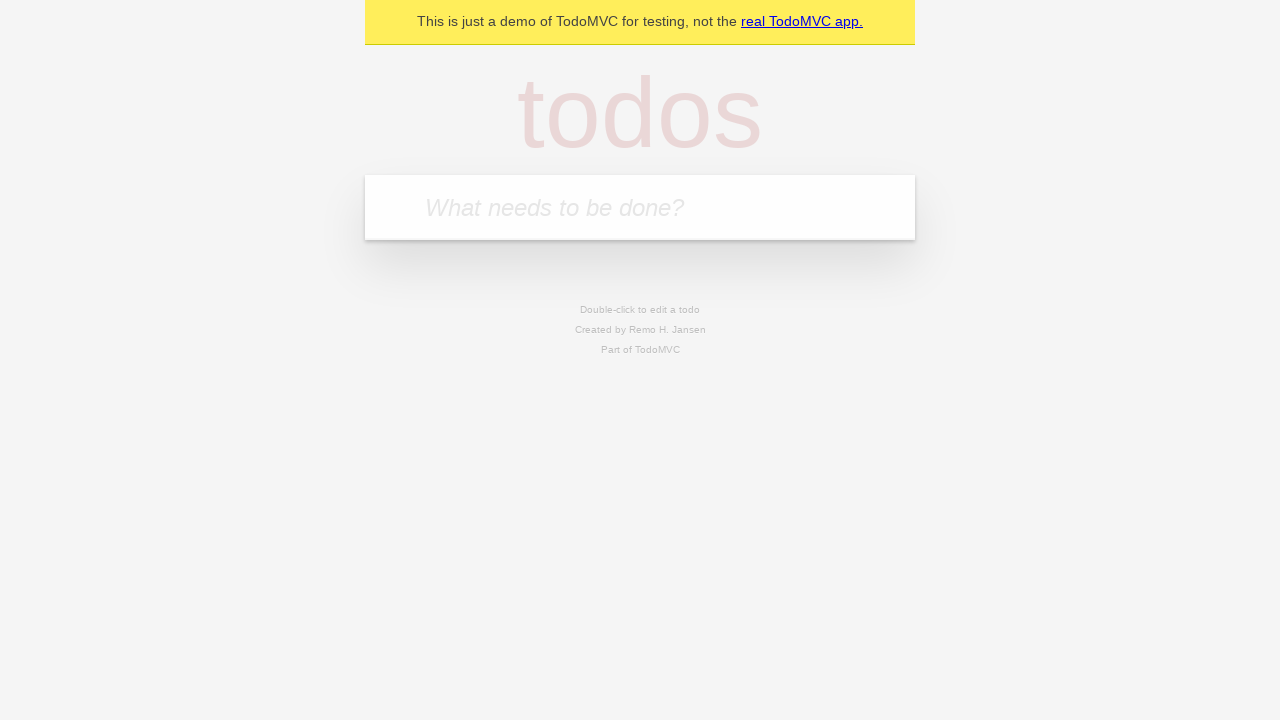

Located the todo input field with placeholder 'What needs to be done?'
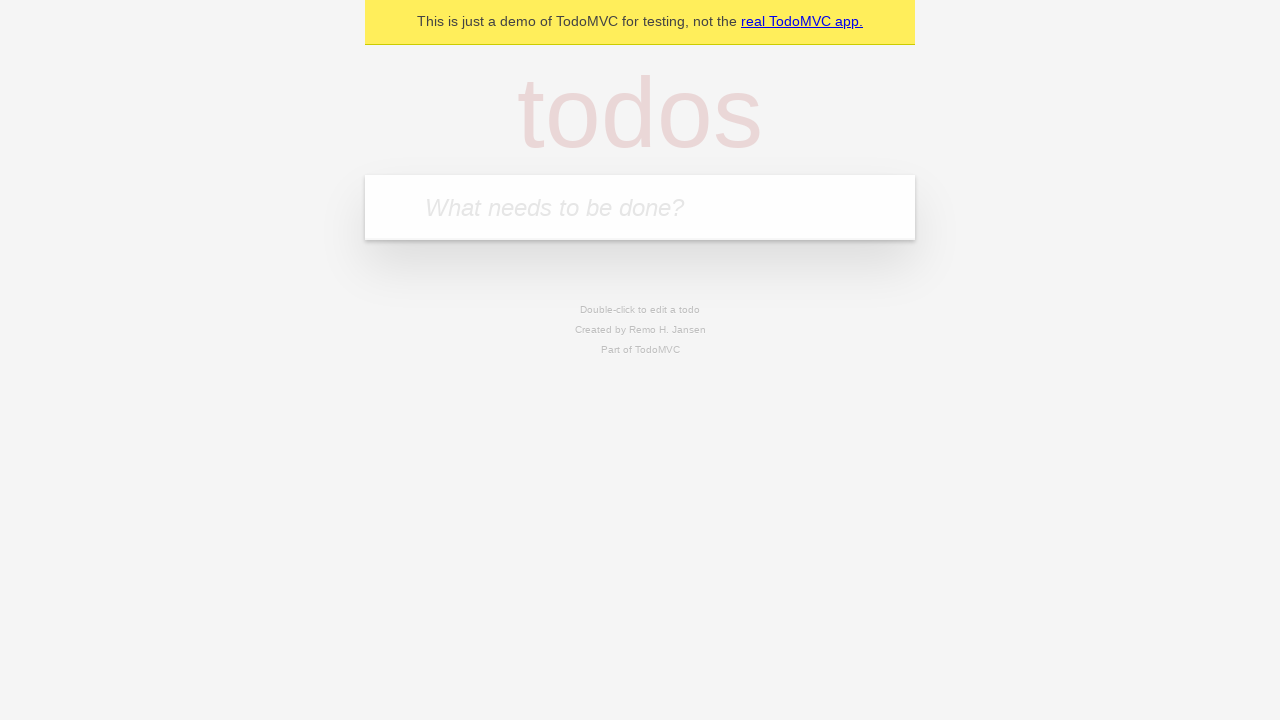

Filled todo input field with 'buy some cheese' on internal:attr=[placeholder="What needs to be done?"i]
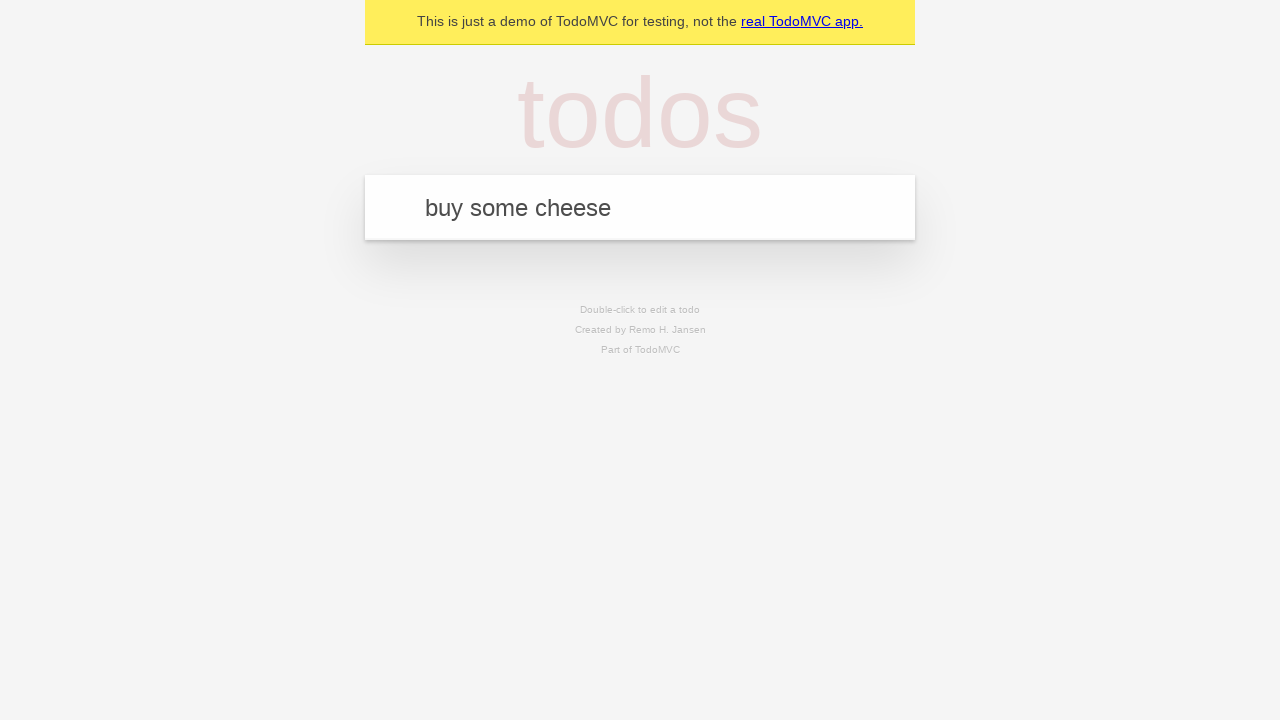

Pressed Enter to add the todo item on internal:attr=[placeholder="What needs to be done?"i]
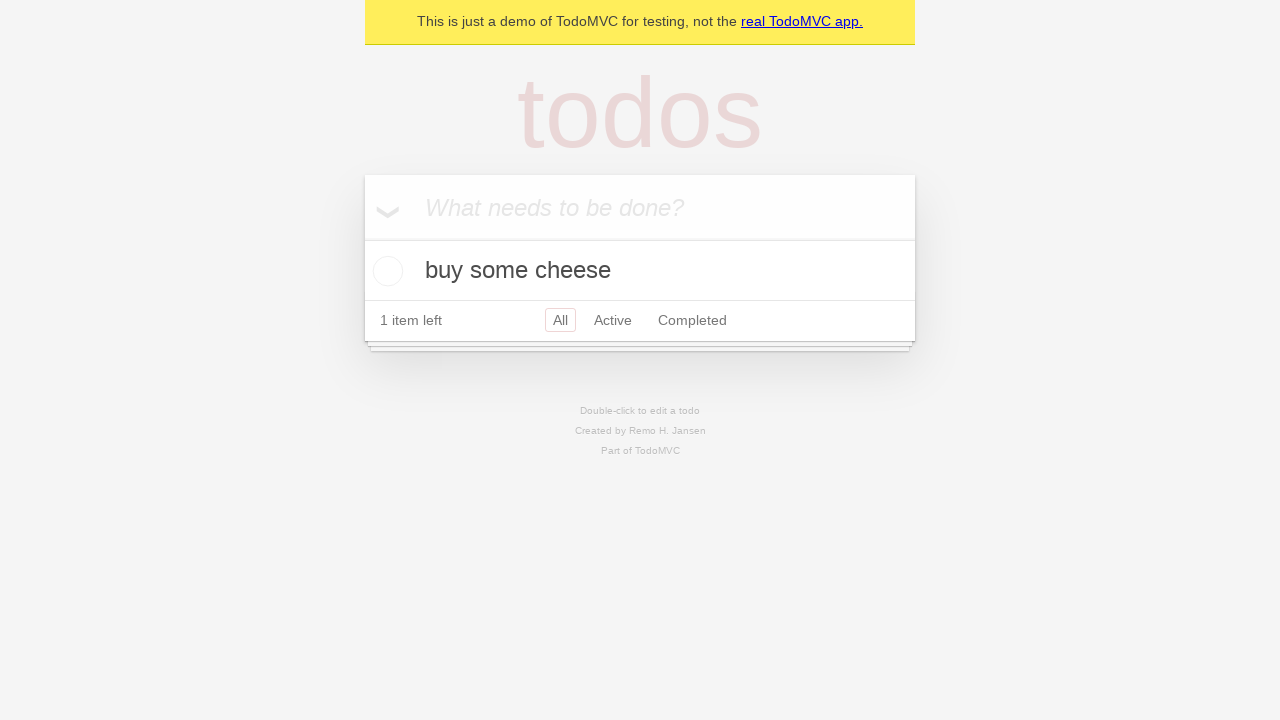

Waited for todo item to appear in the list
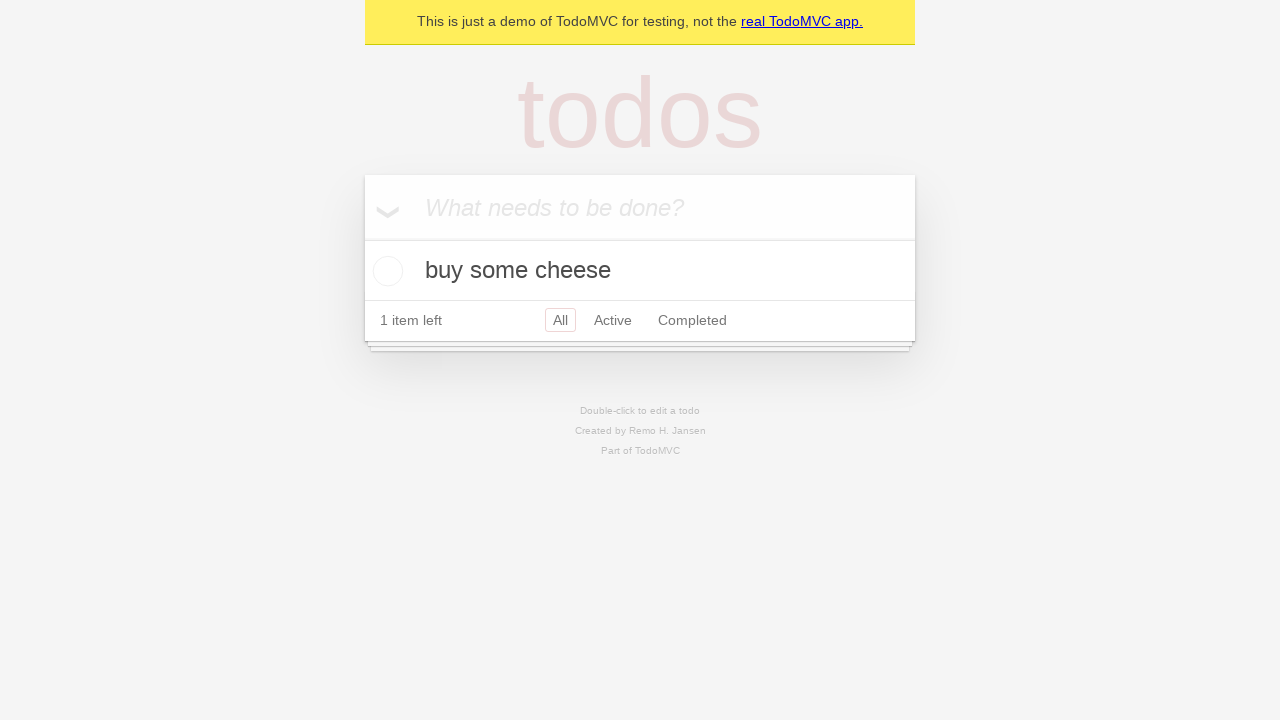

Verified that the text input field was cleared after adding the item
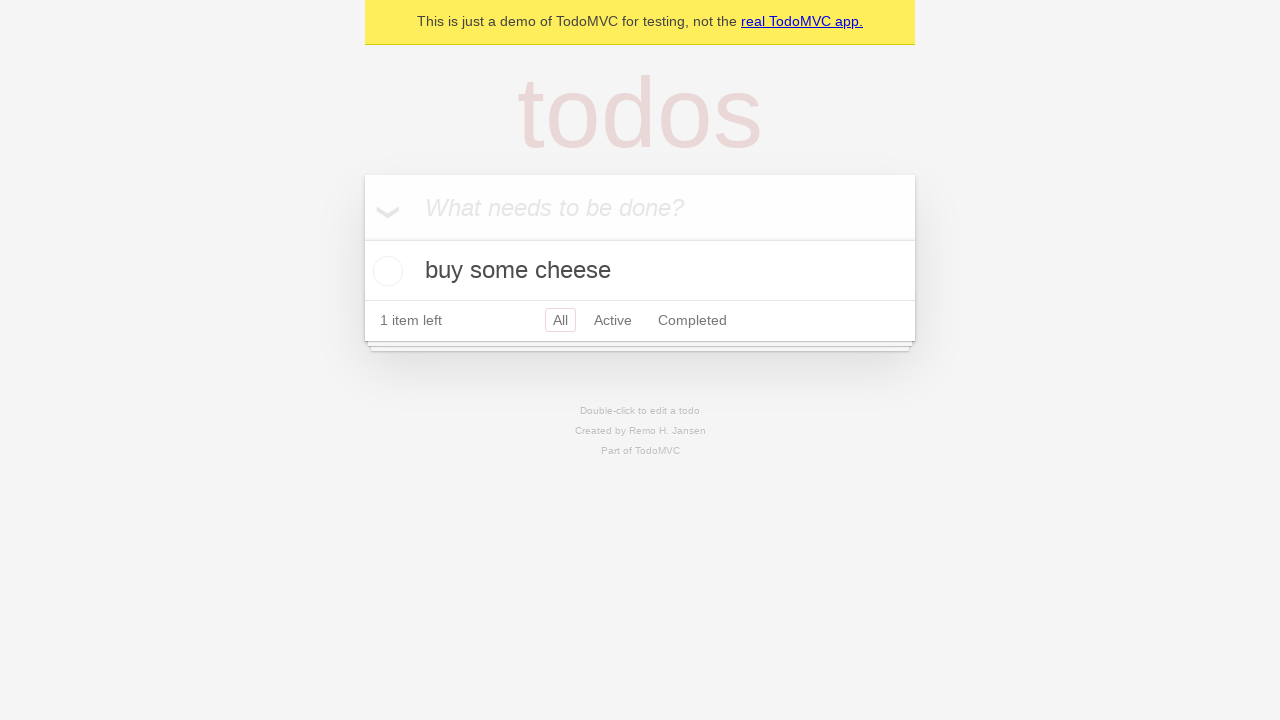

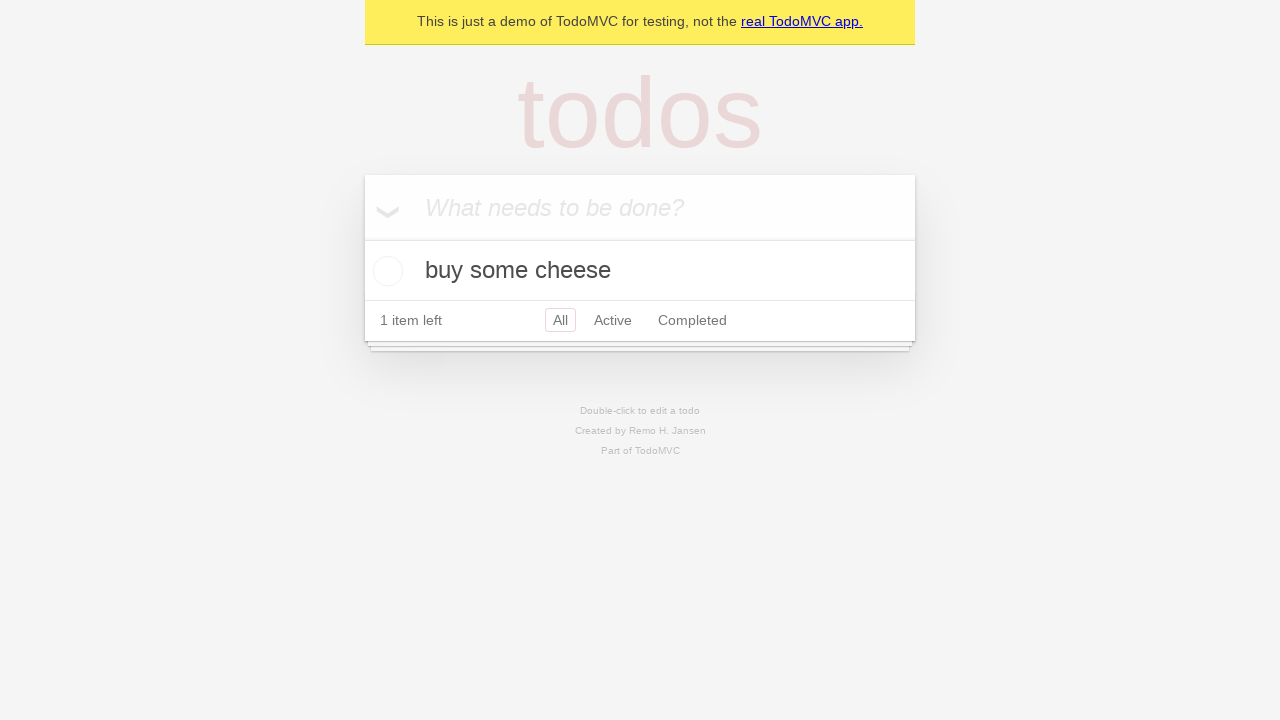